Tests registration form by hovering over Owner-G menu, clicking Register, and filling form fields using keyboard interactions with copy-paste operations

Starting URL: https://eroomrent.in

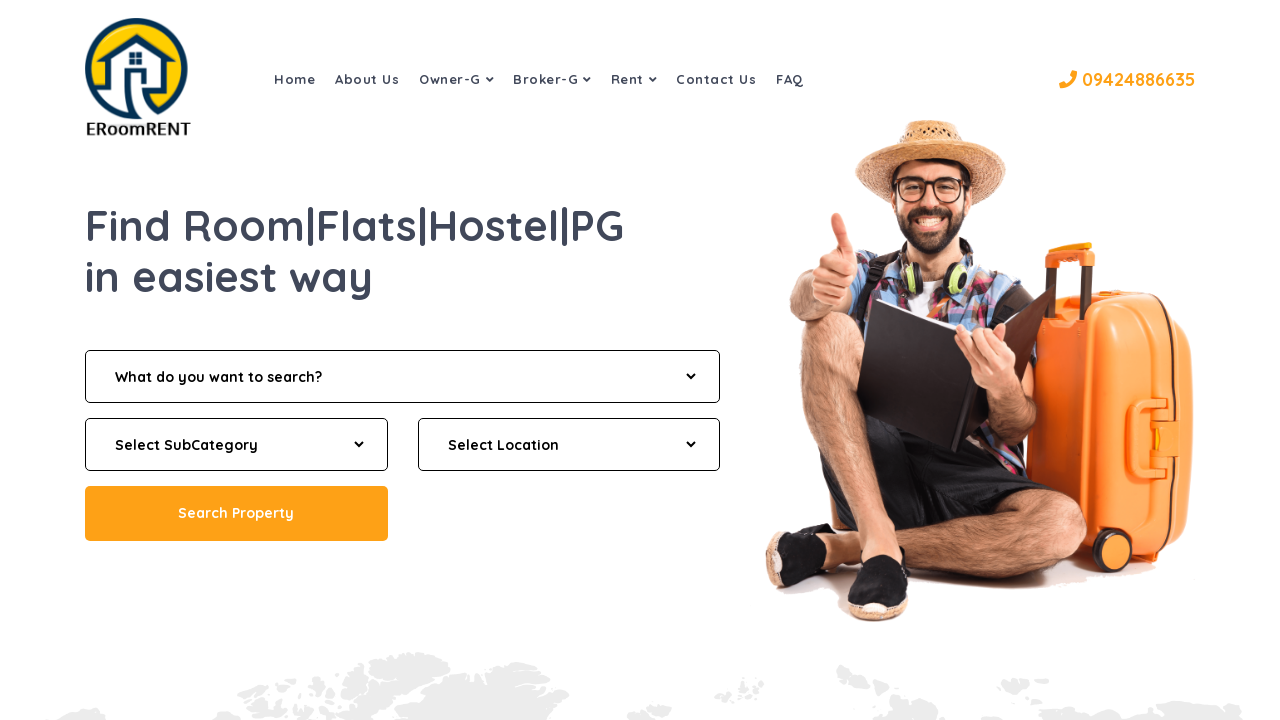

Hovered over Owner-G menu item at (456, 79) on a:has-text('Owner-G')
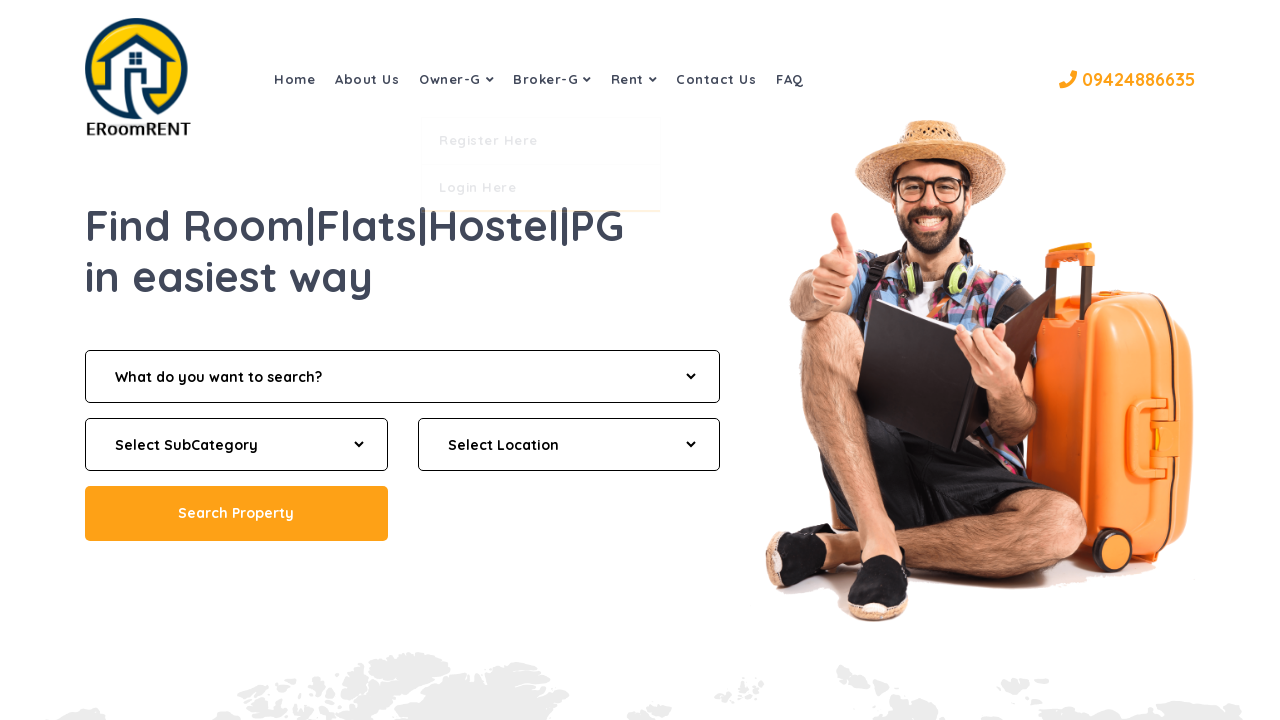

Clicked on Register link at (541, 23) on a:has-text('Register')
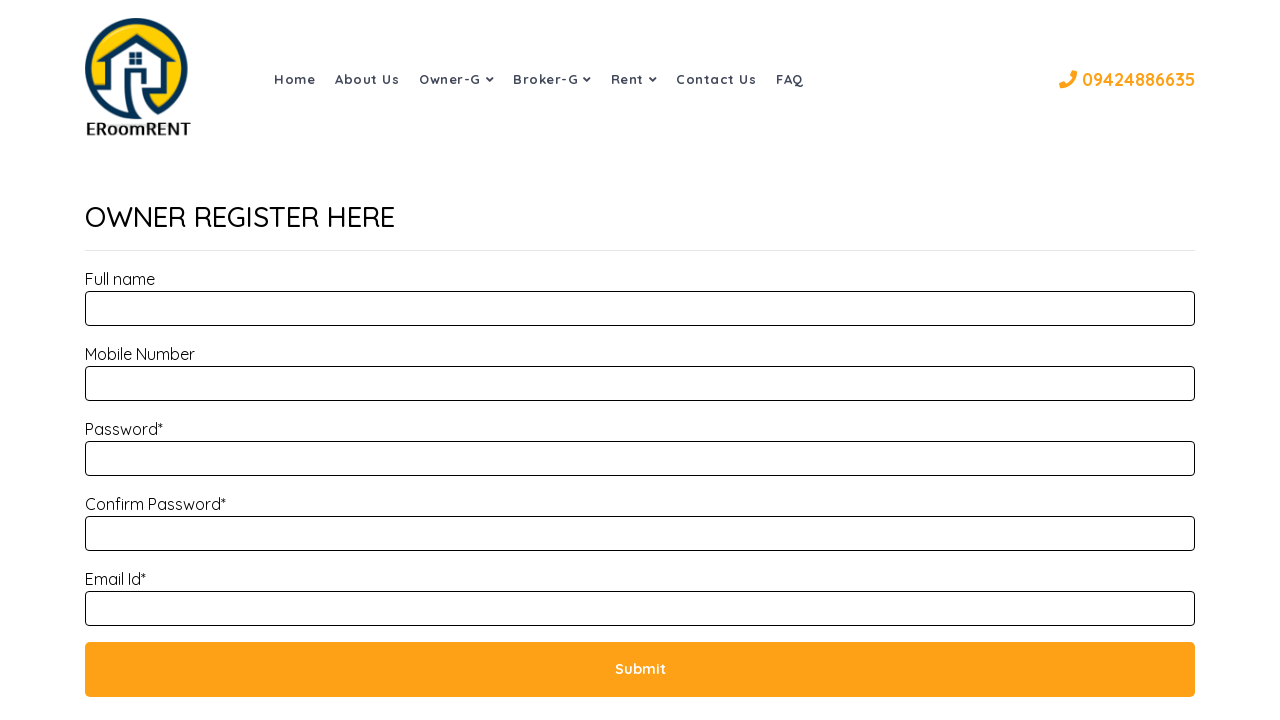

Clicked on first name input field at (640, 308) on input[name='txtfname']
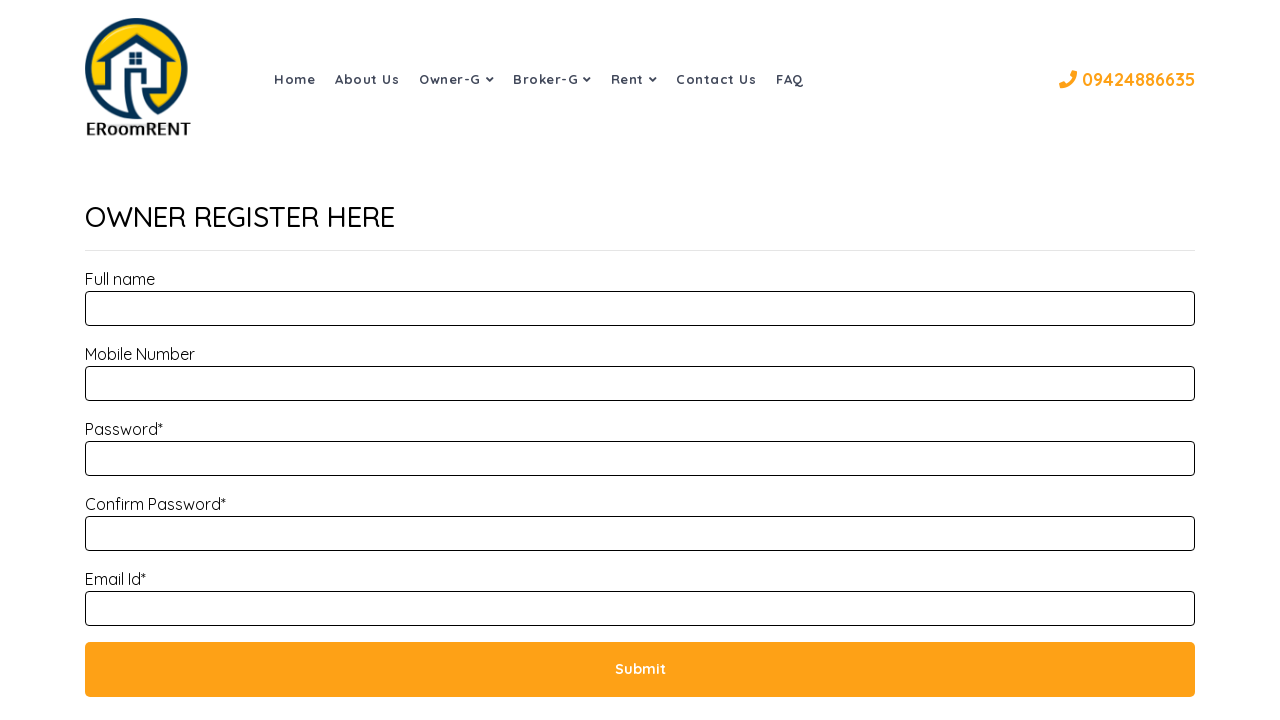

Filled first name field with 'himanshu' on input[name='txtfname']
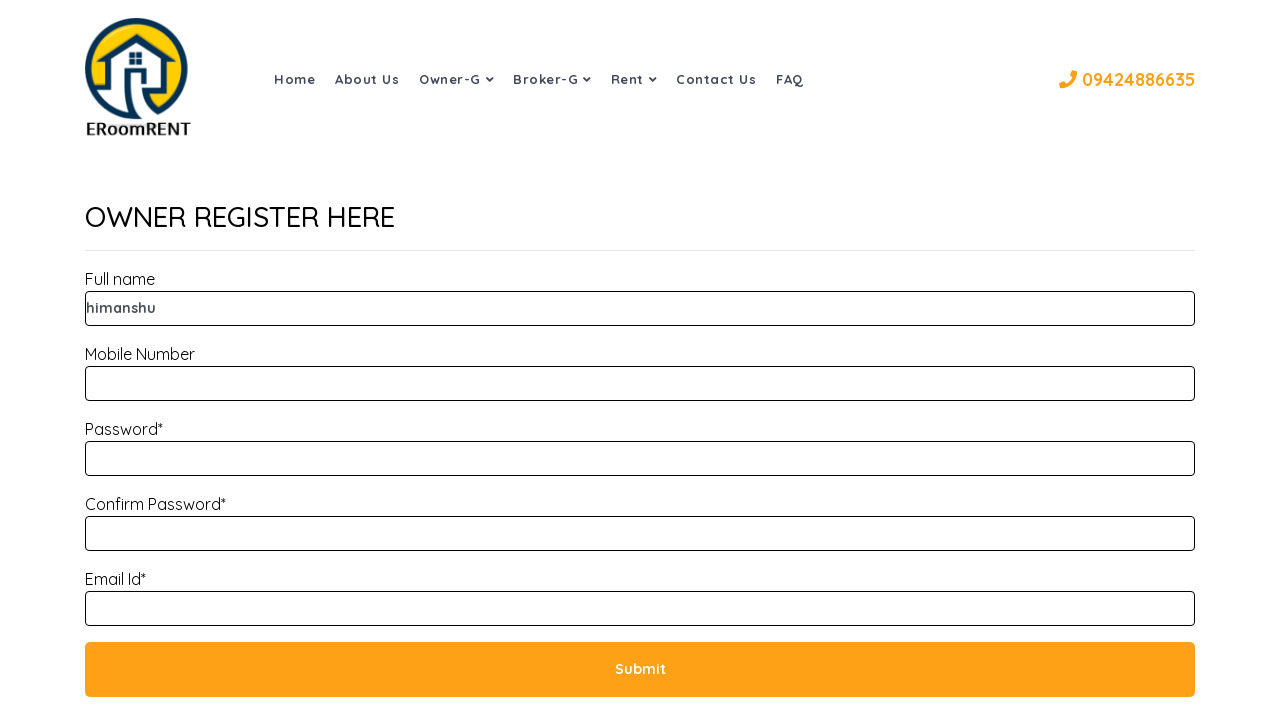

Selected all text in first name field
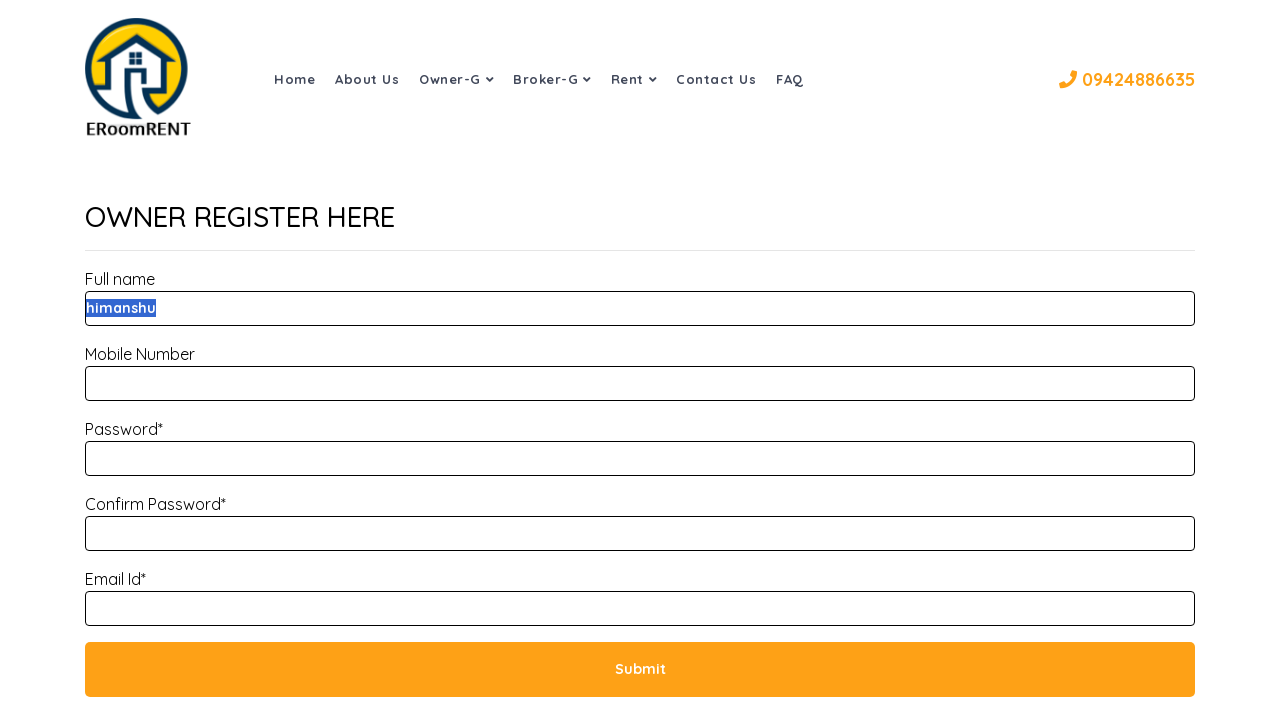

Copied first name text to clipboard
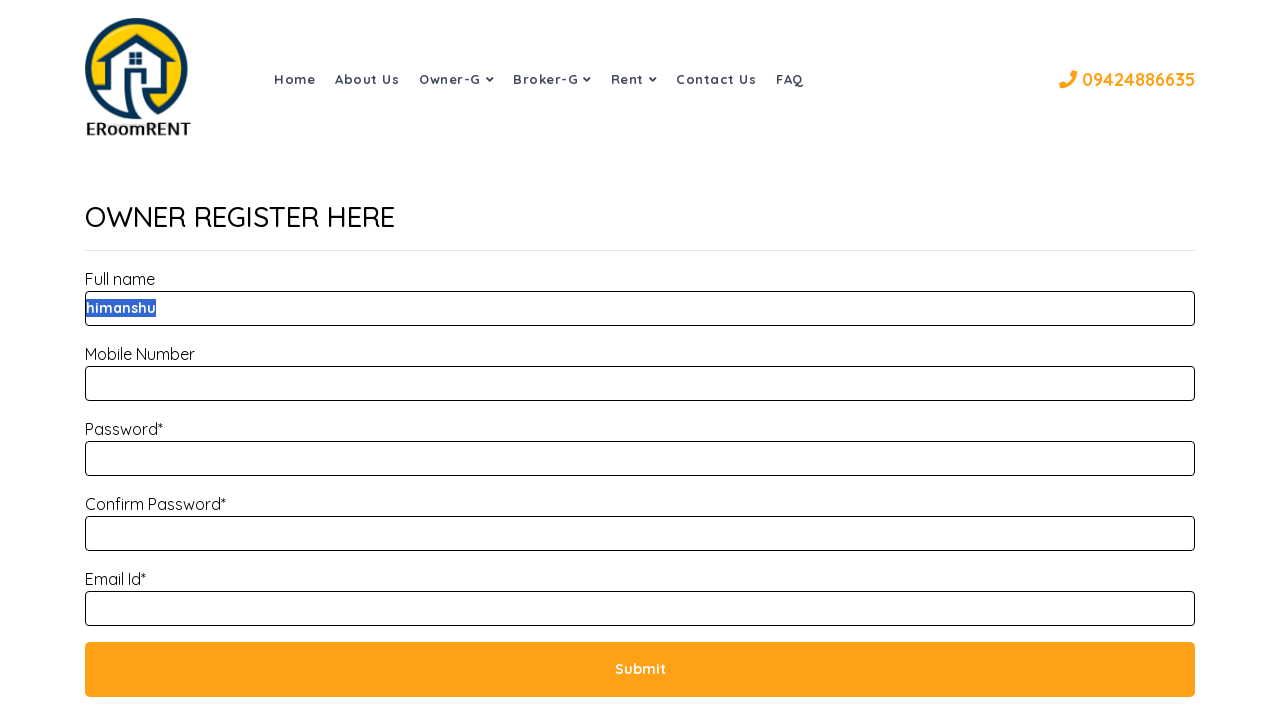

Clicked on password input field at (640, 458) on input[name='txtPassword']
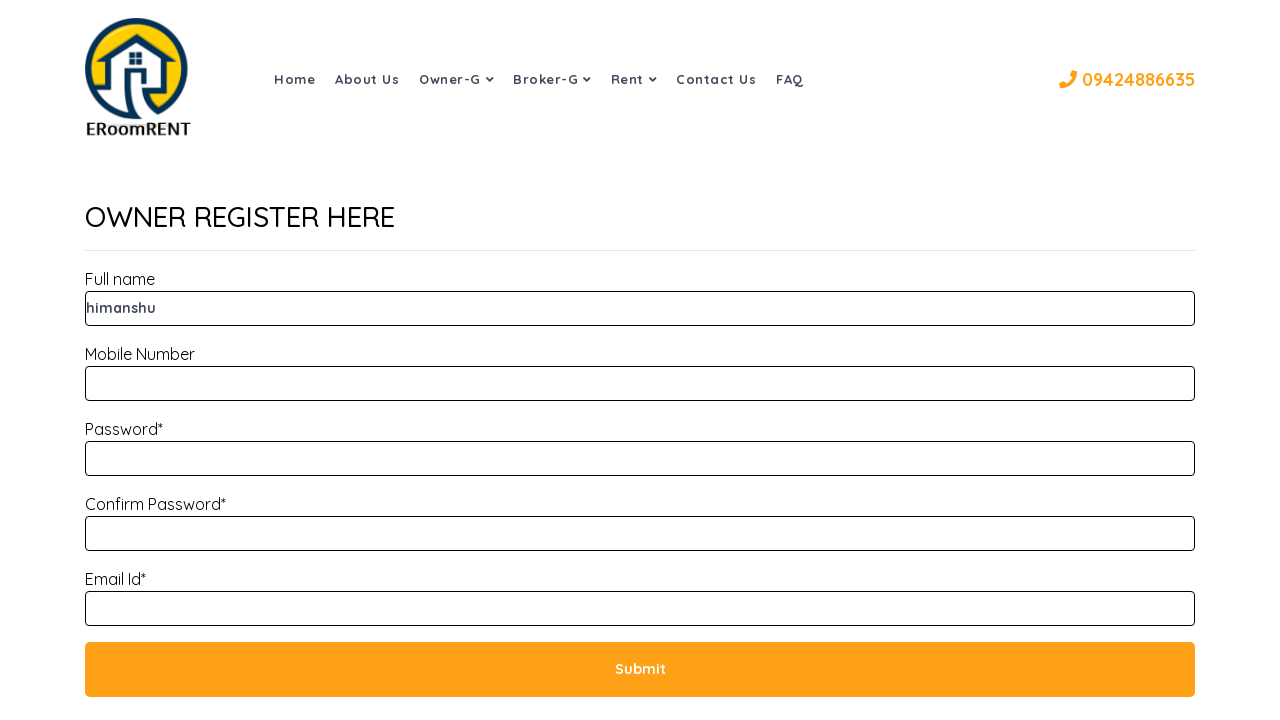

Pasted first name text into password field
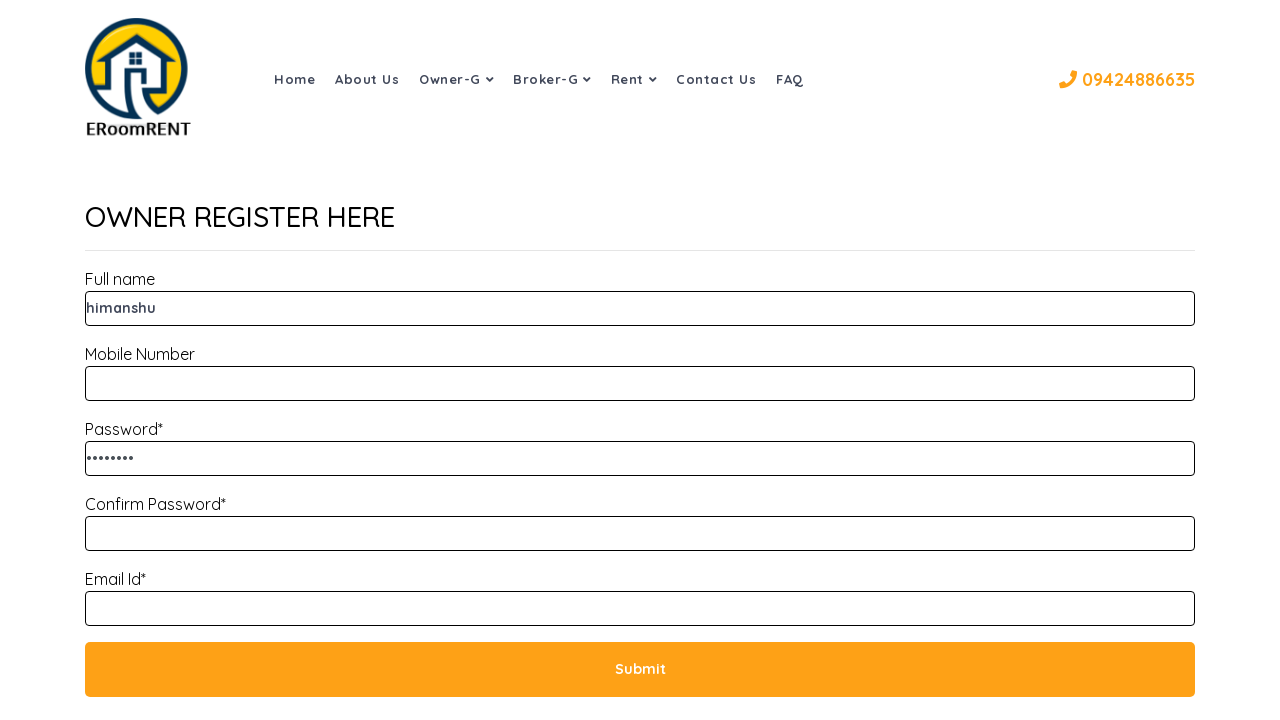

Clicked on mobile number input field at (640, 383) on input[name='txtmobile1']
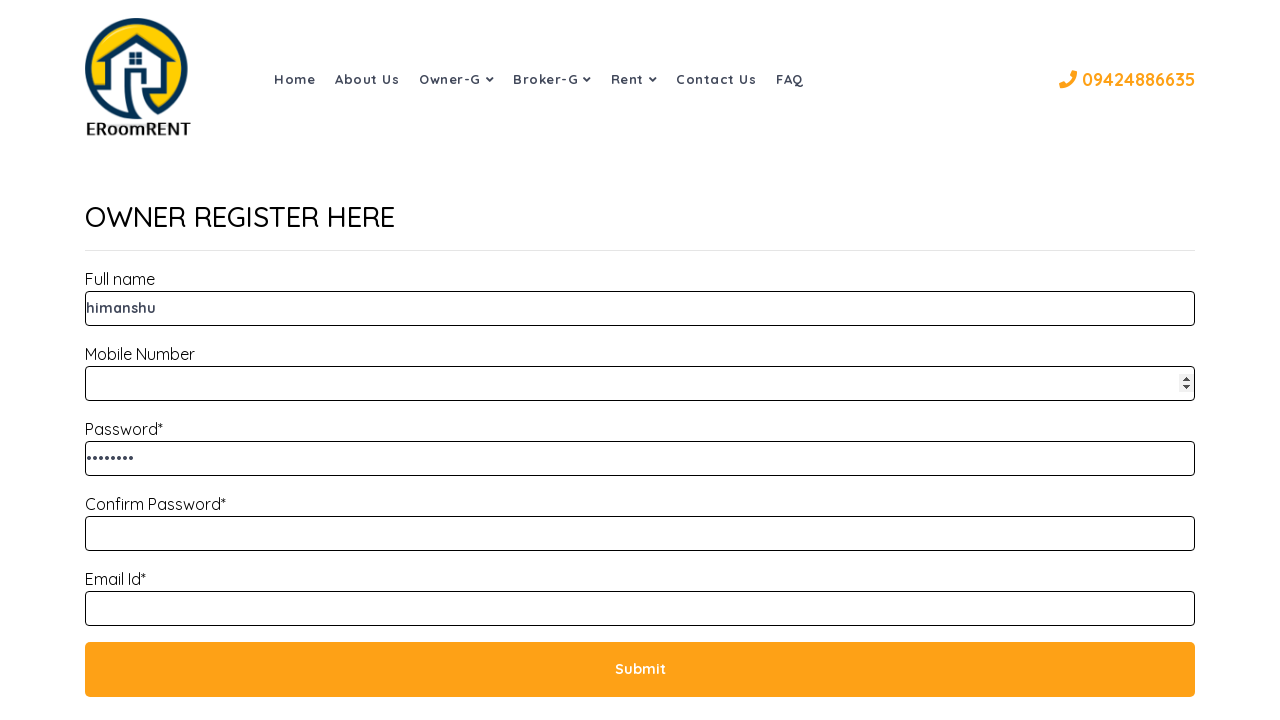

Filled mobile number field with '8545256585' on input[name='txtmobile1']
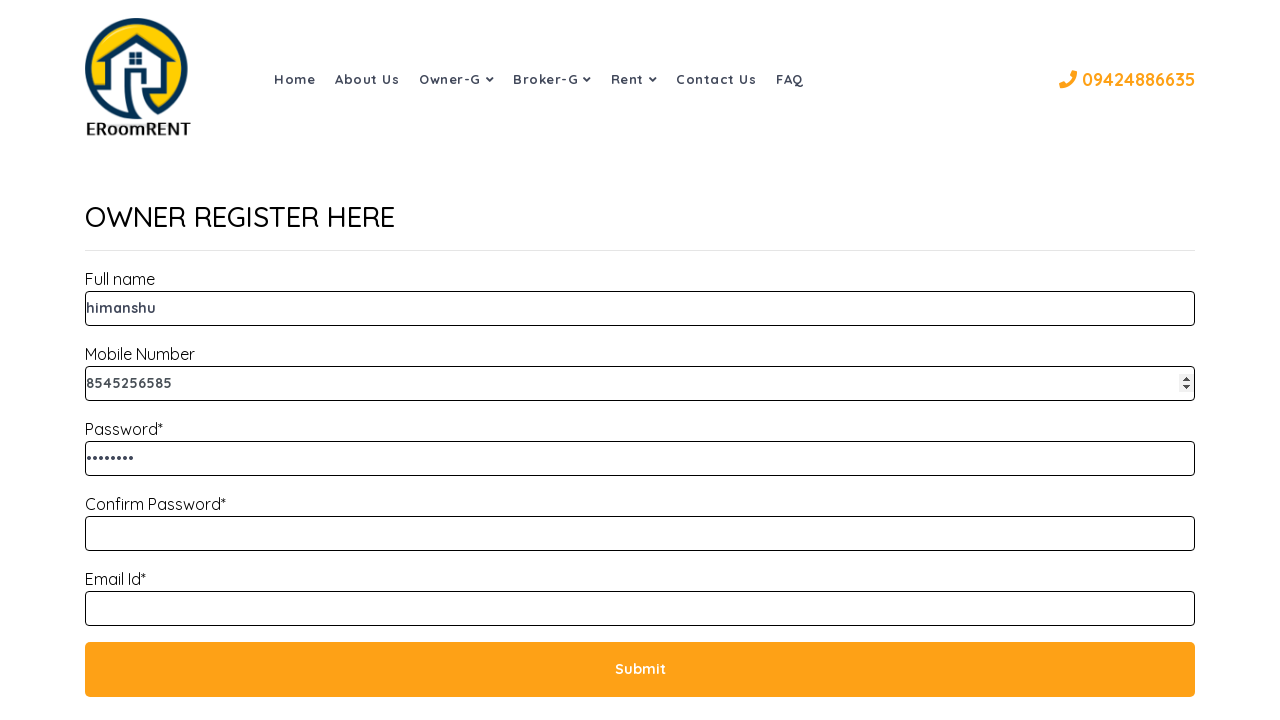

Selected all text in mobile number field
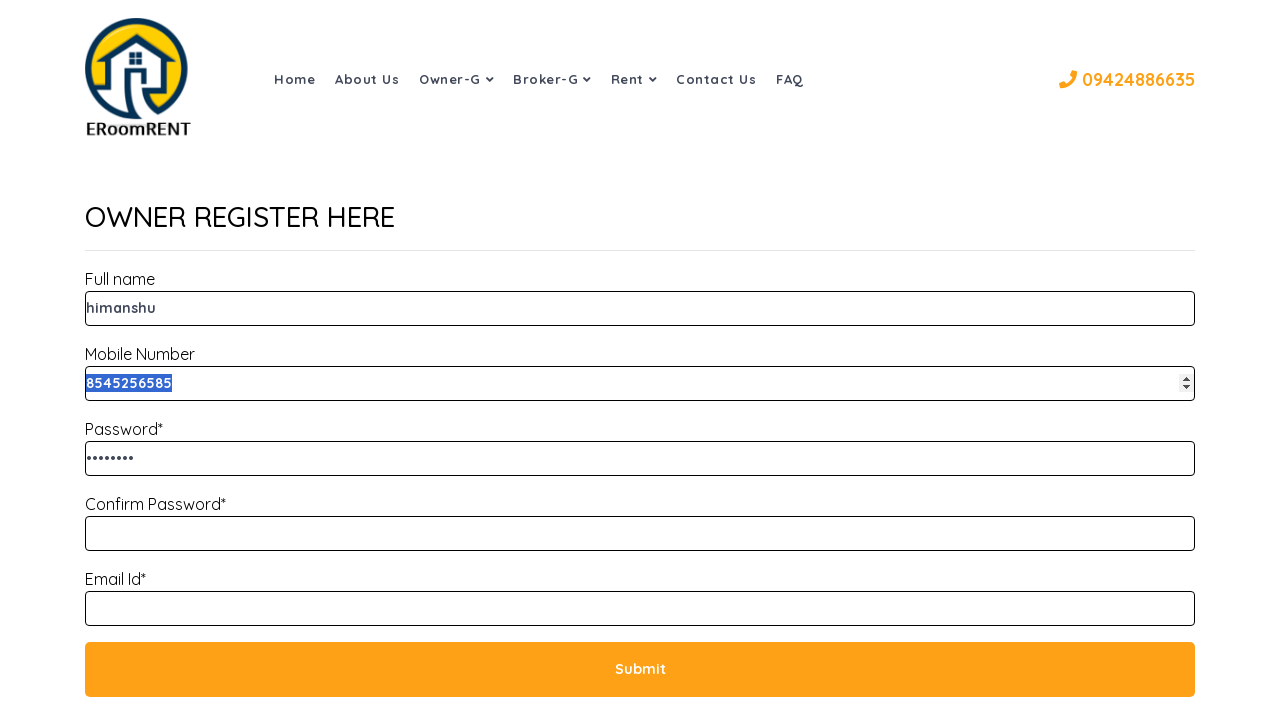

Cut mobile number text to clipboard
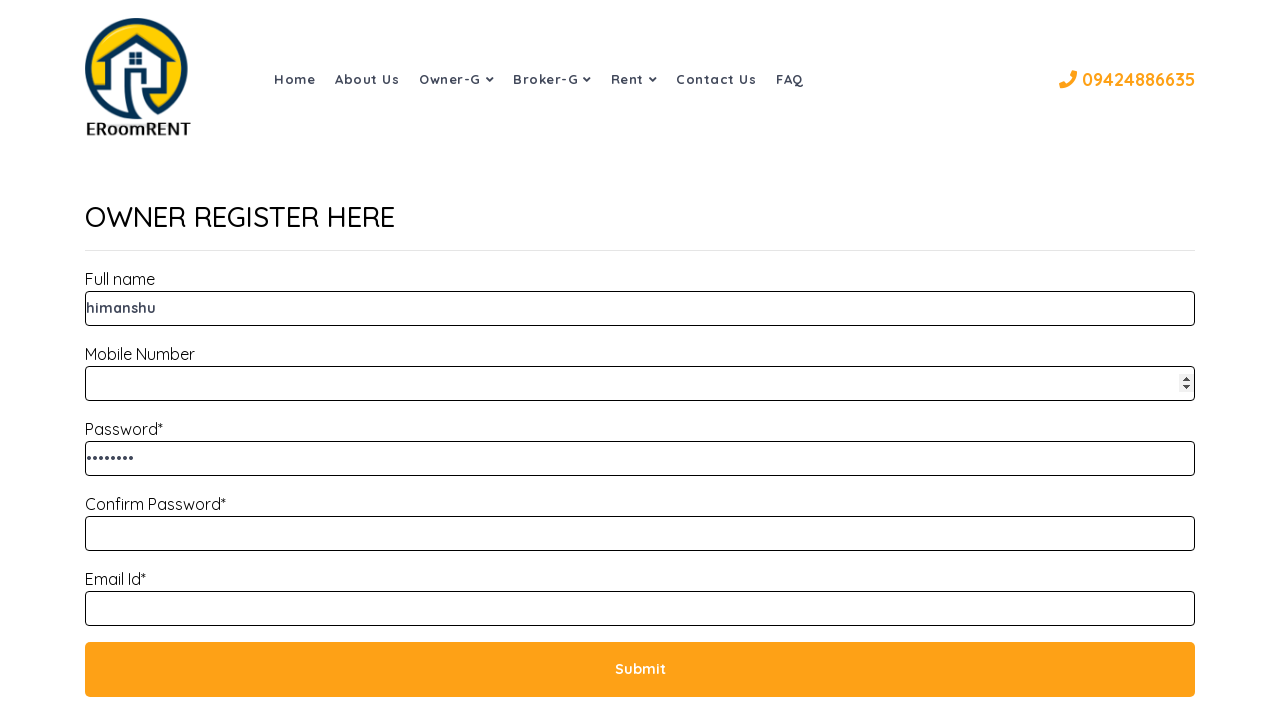

Clicked on confirm password input field at (640, 533) on input[name='txtConfirmPassword']
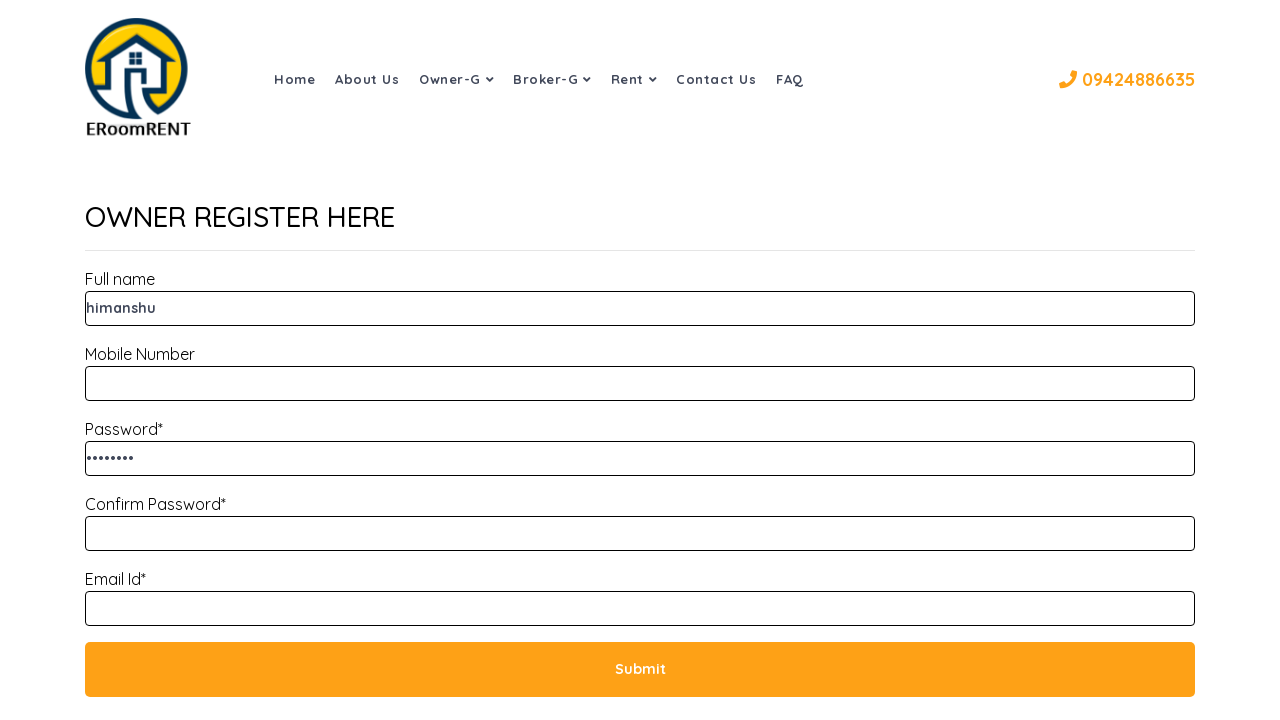

Pasted mobile number text into confirm password field
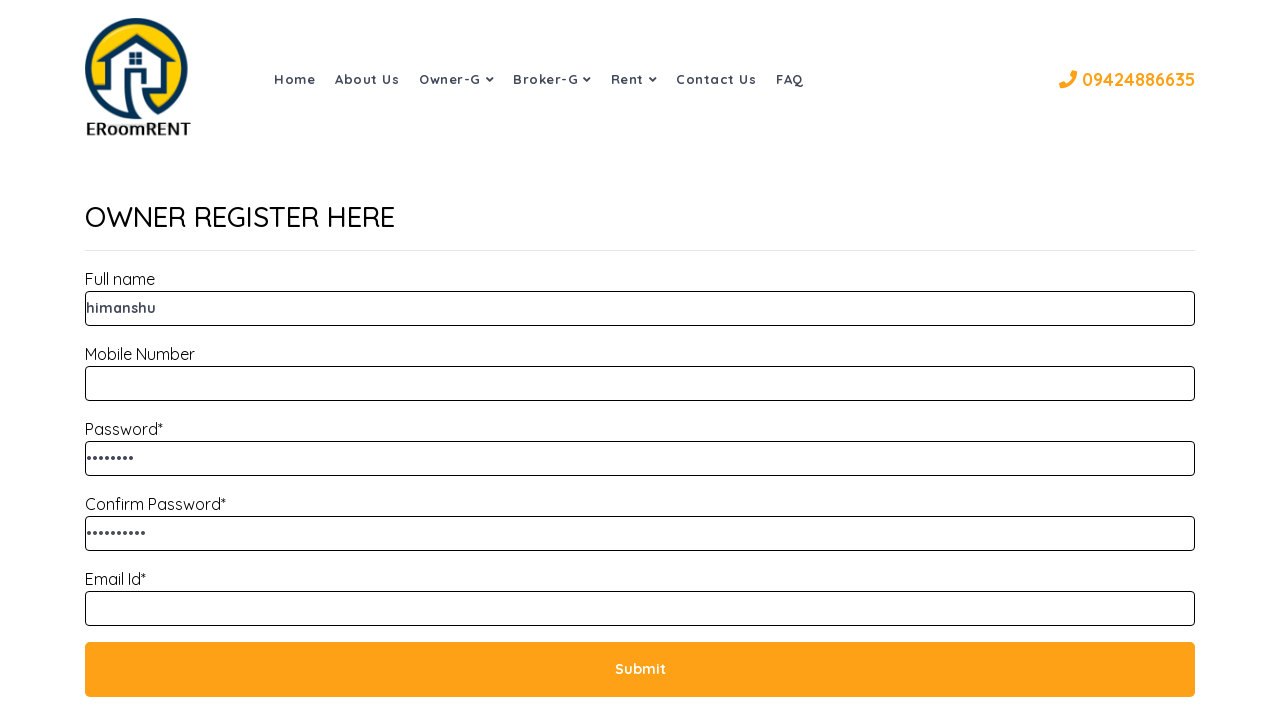

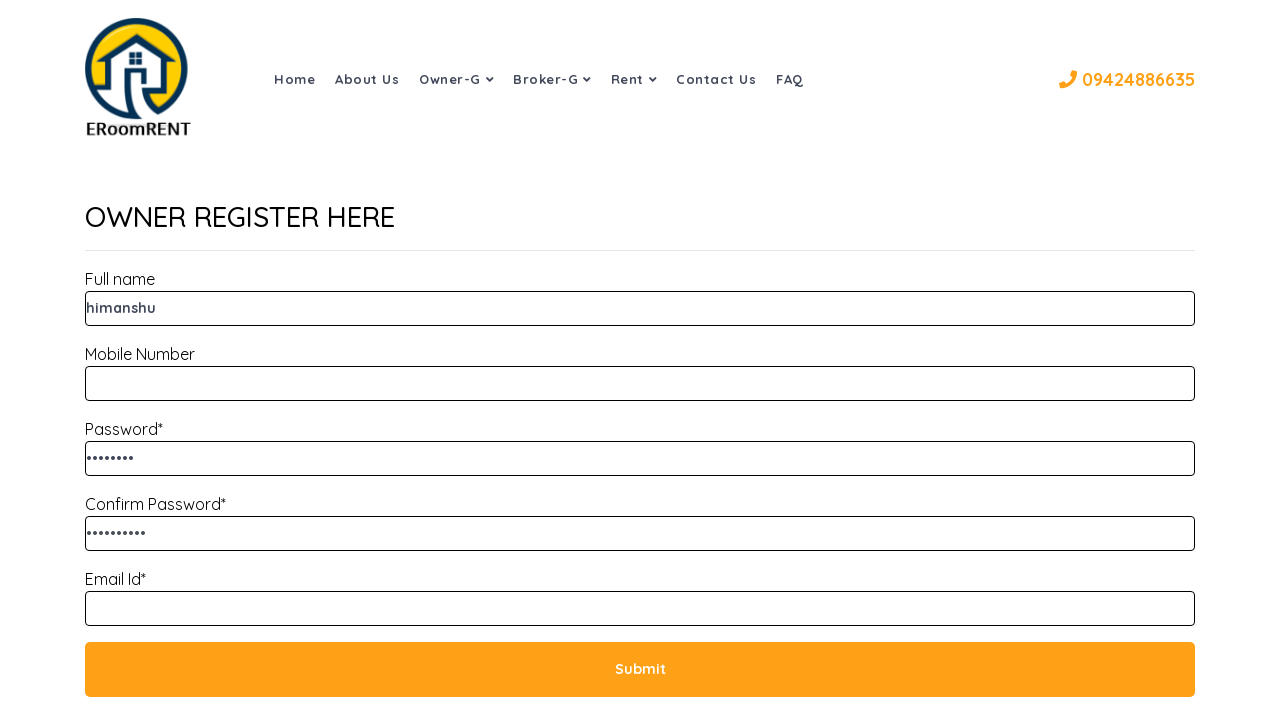